Checks if the page has a vertical scrollbar by comparing scroll height to viewport height

Starting URL: https://www.lanqiao.cn

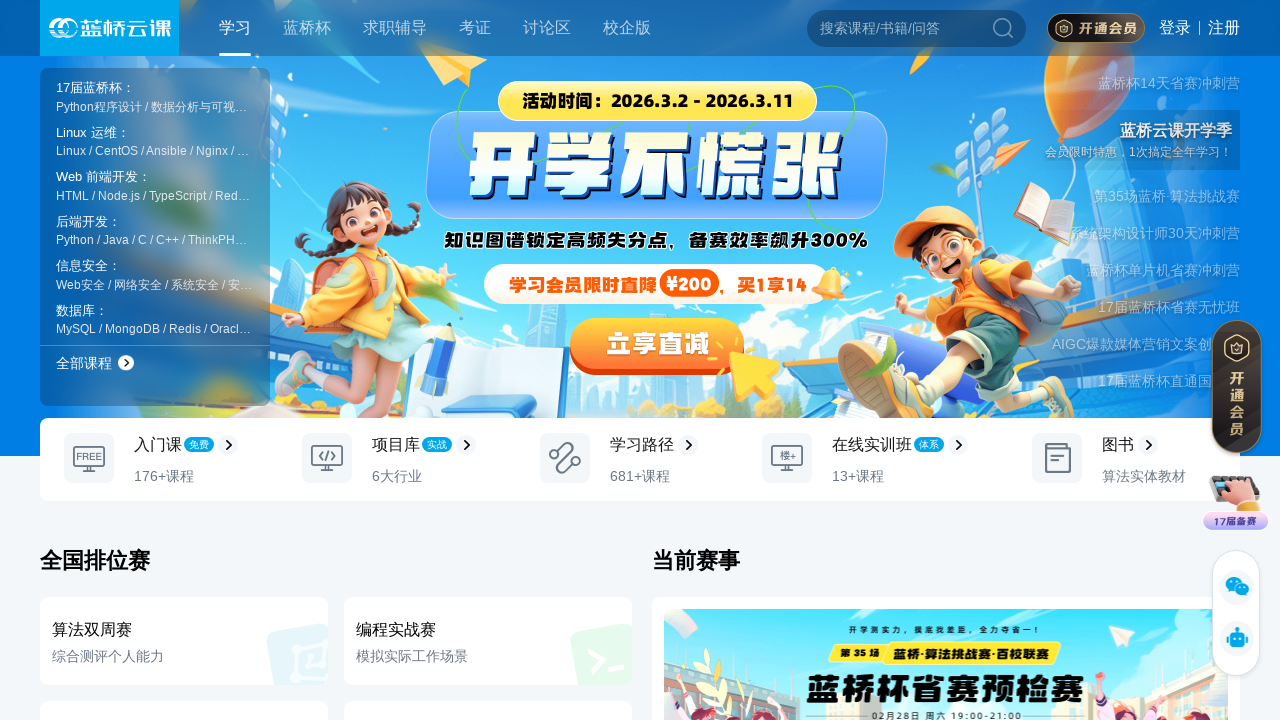

Evaluated scroll height vs viewport height to check for vertical scrollbar
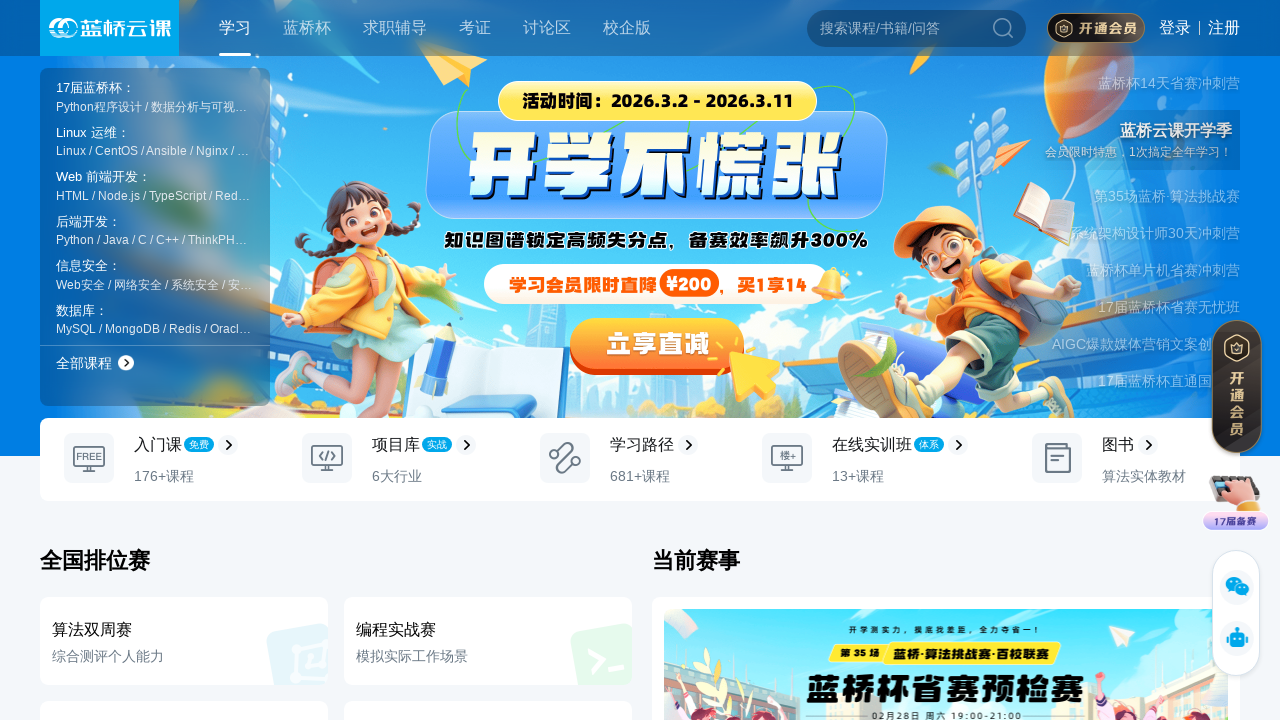

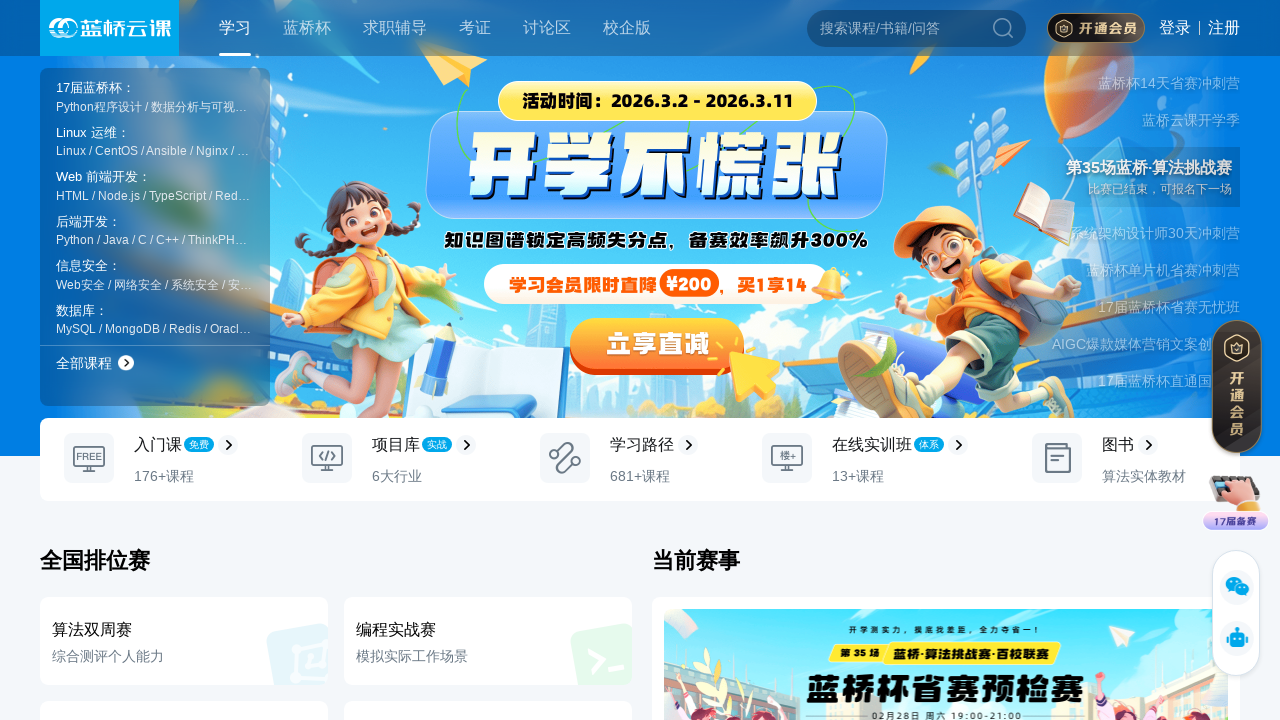